Navigates through Edureka website, scrolls to find a Software Testing link, navigates to DevOps training page, then goes back

Starting URL: https://www.edureka.co/

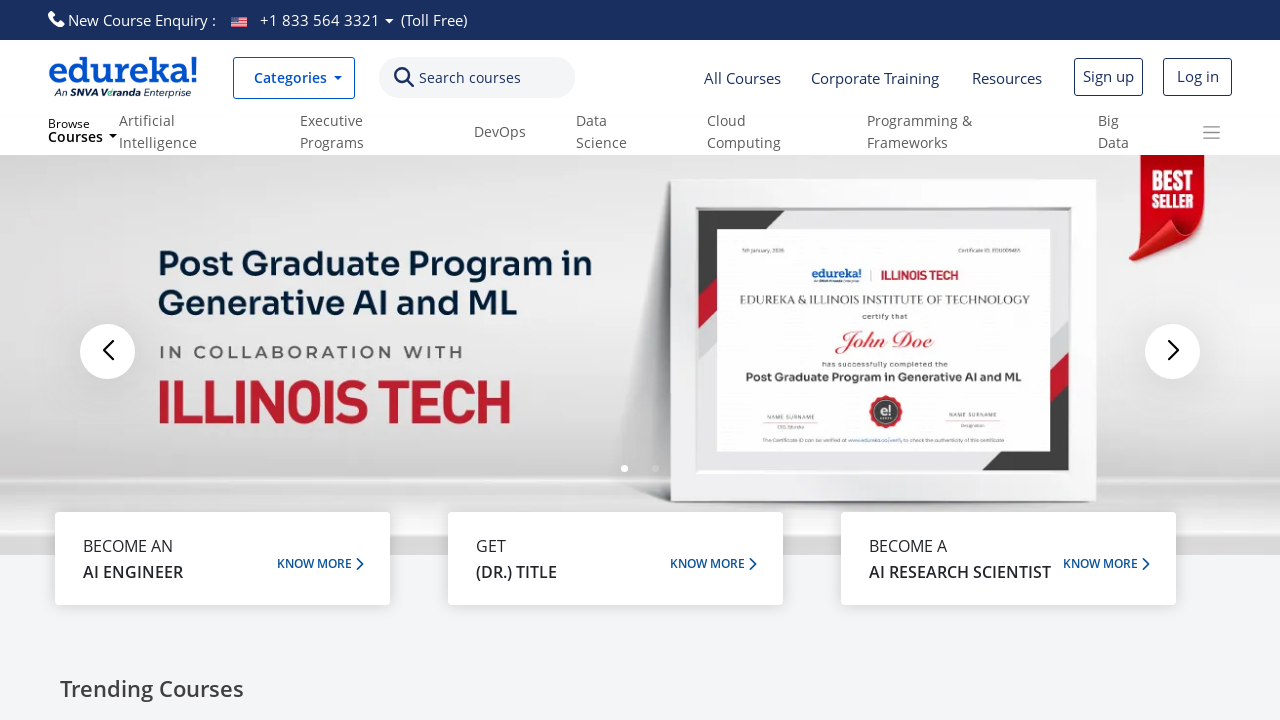

Scrolled down the page by 900 pixels
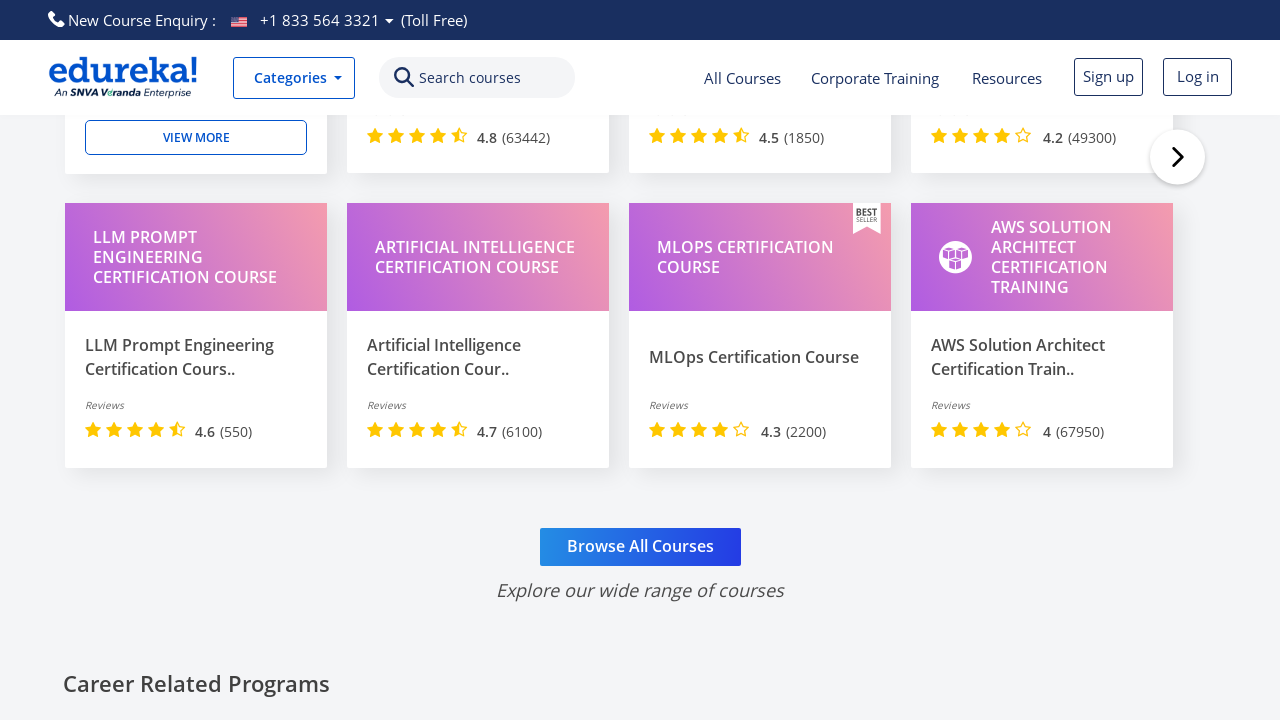

Waited 3 seconds for page to settle after scrolling
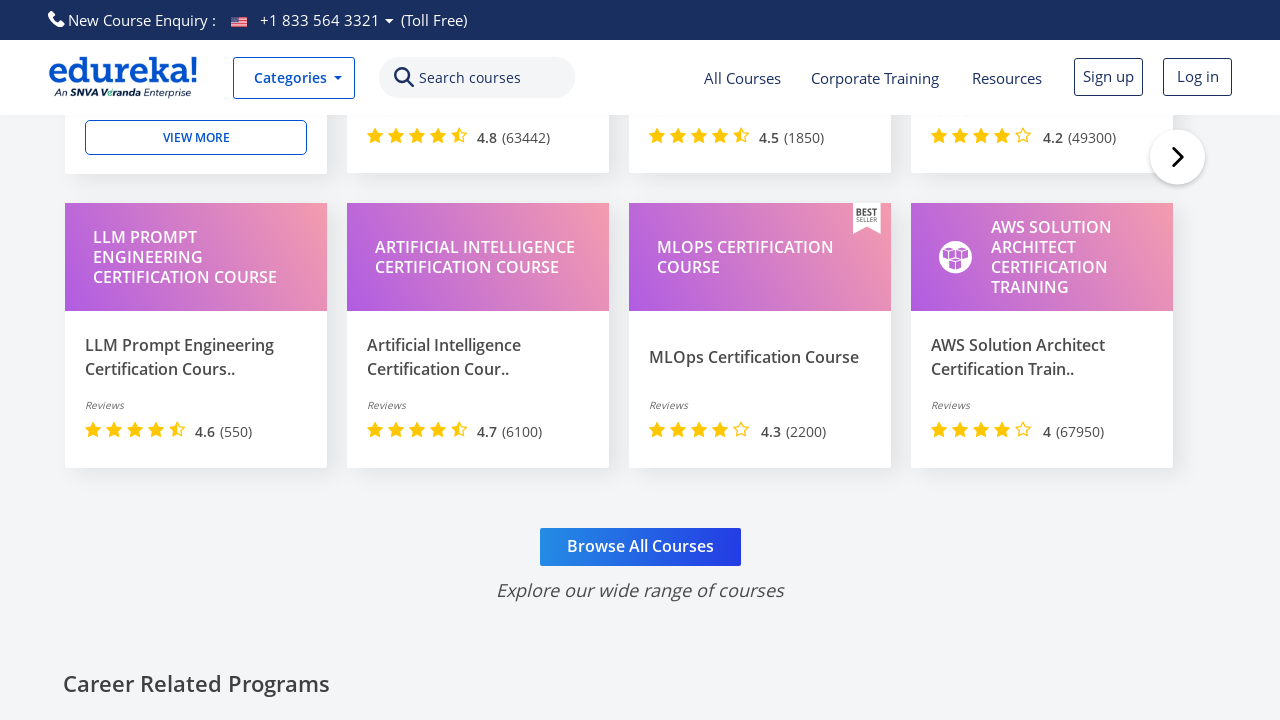

Located Software Testing link on the page
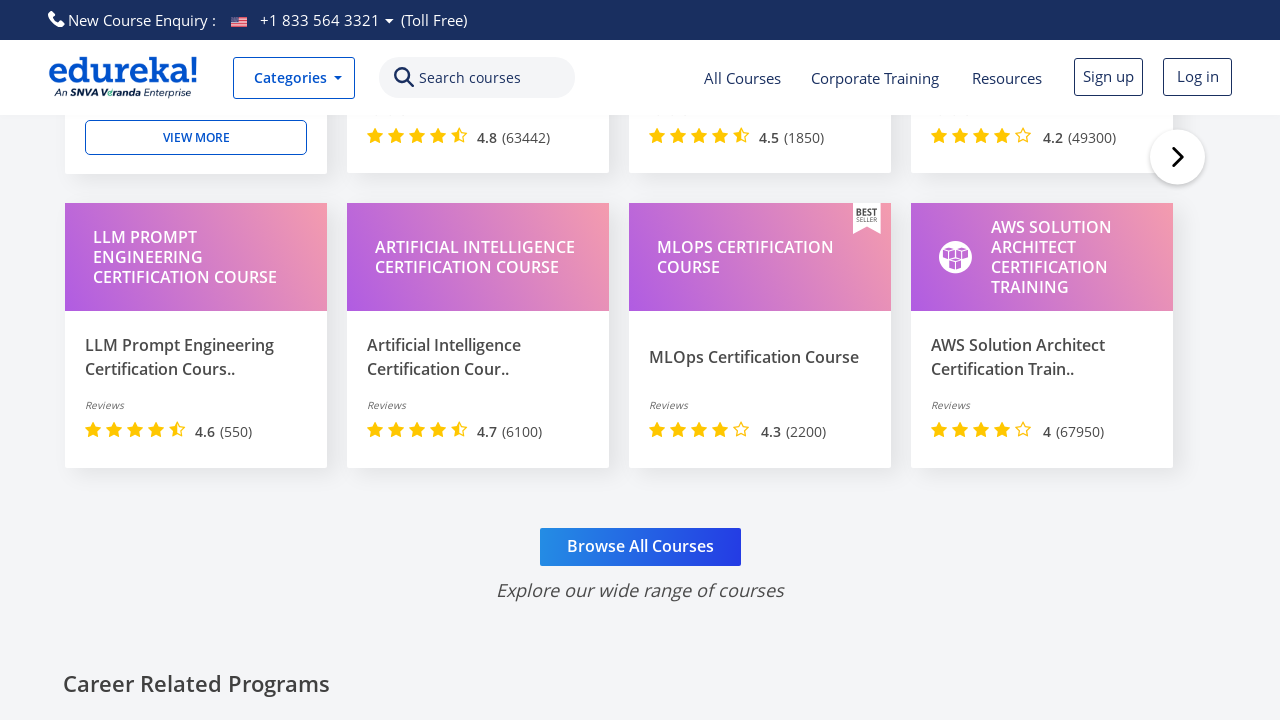

Navigated to DevOps training page
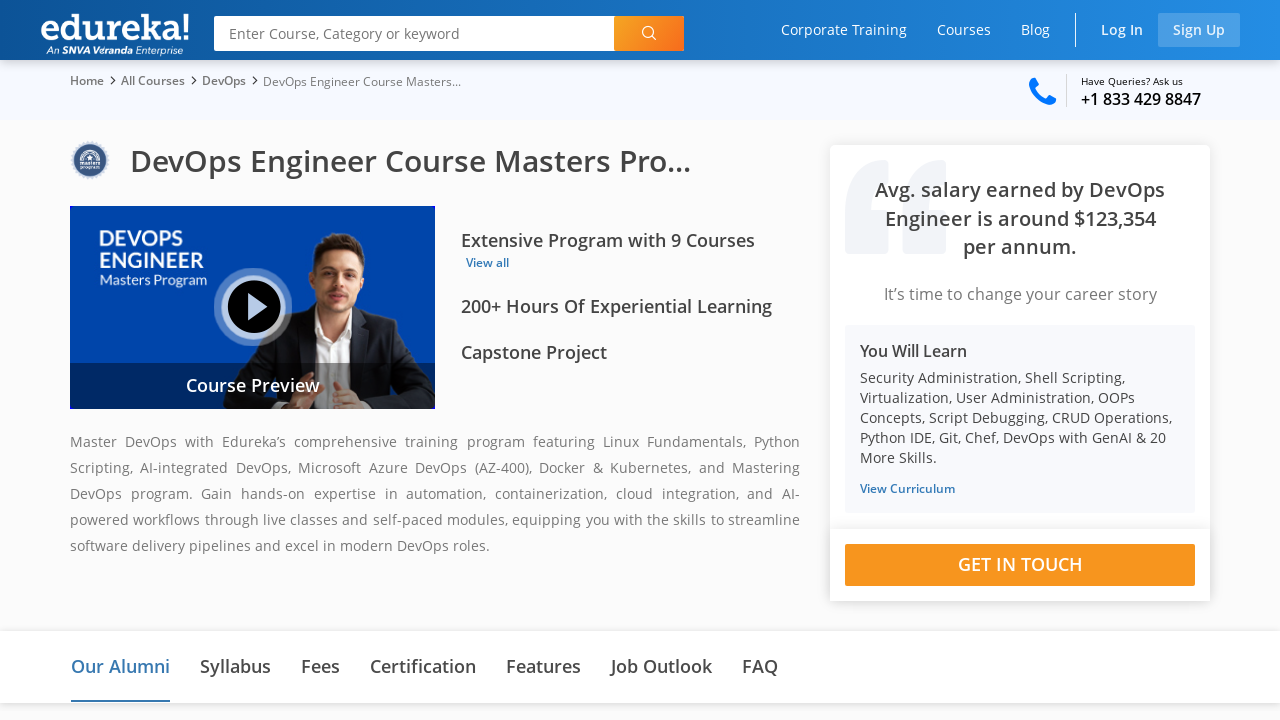

Navigated back to previous page
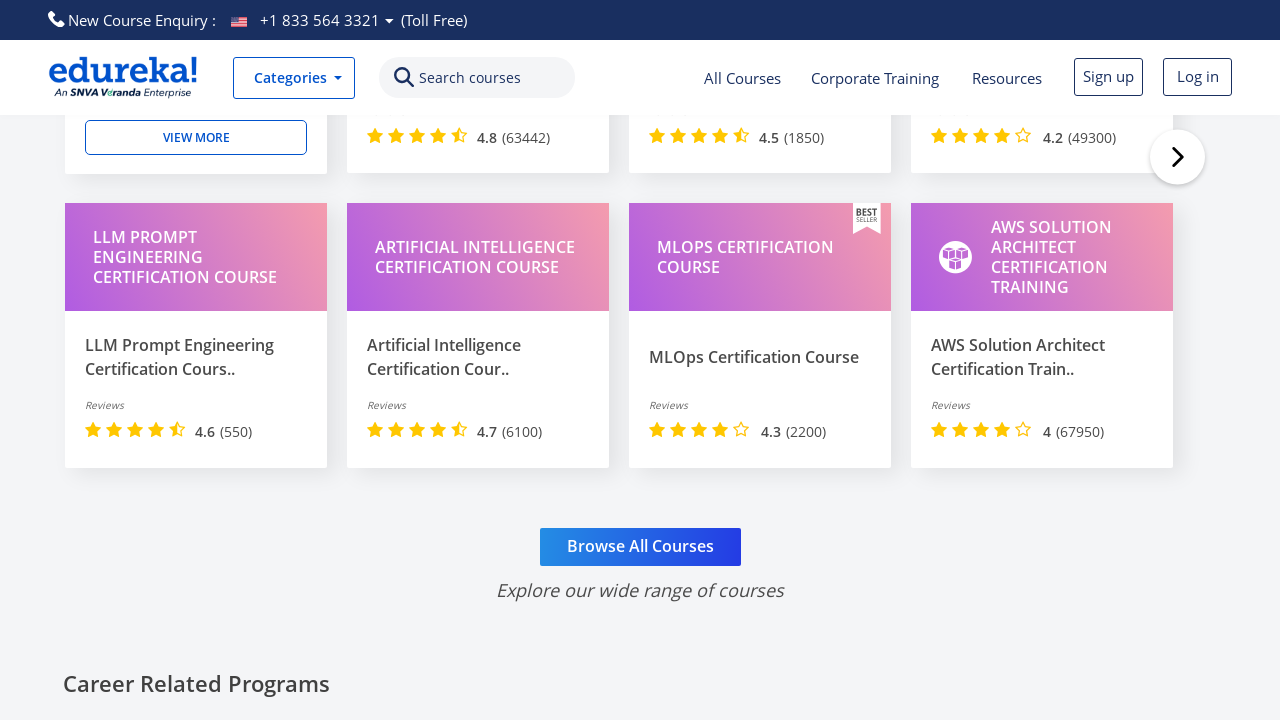

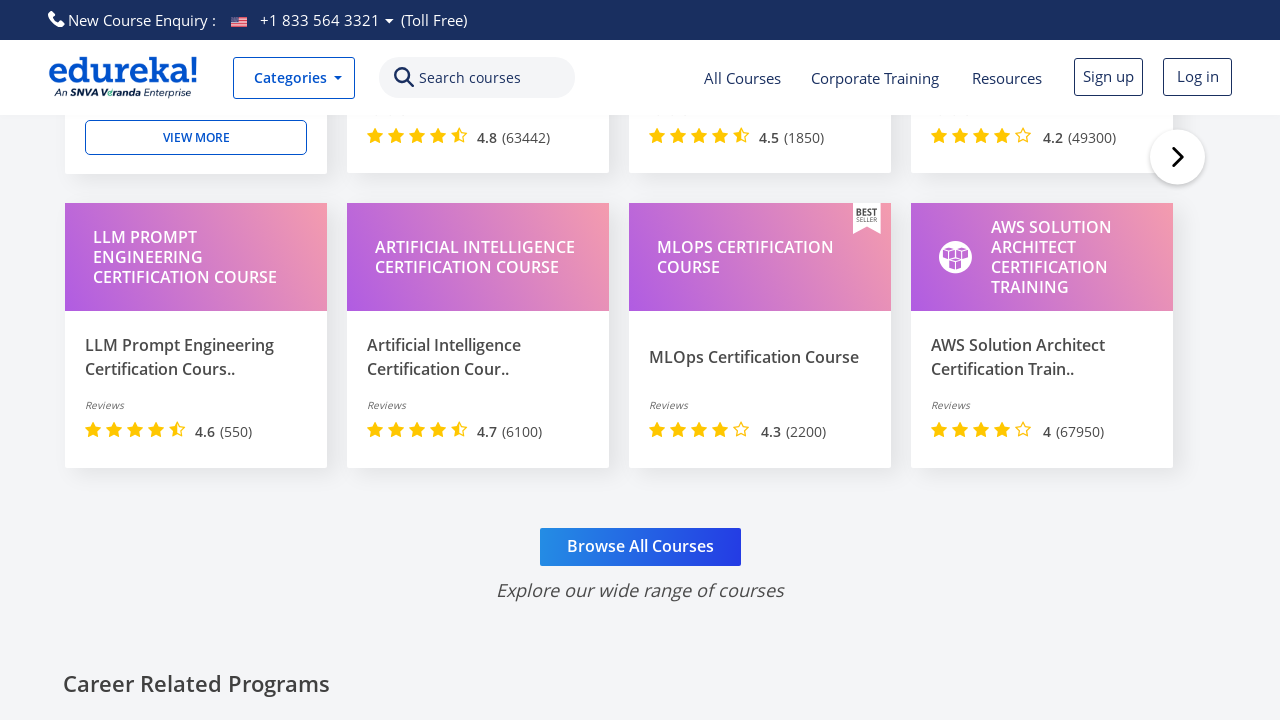